Creates a new paste on Pastebin by filling in code content, setting expiration to 10 minutes, adding a title, setting syntax highlighting to Bash, and submitting the form

Starting URL: https://pastebin.com

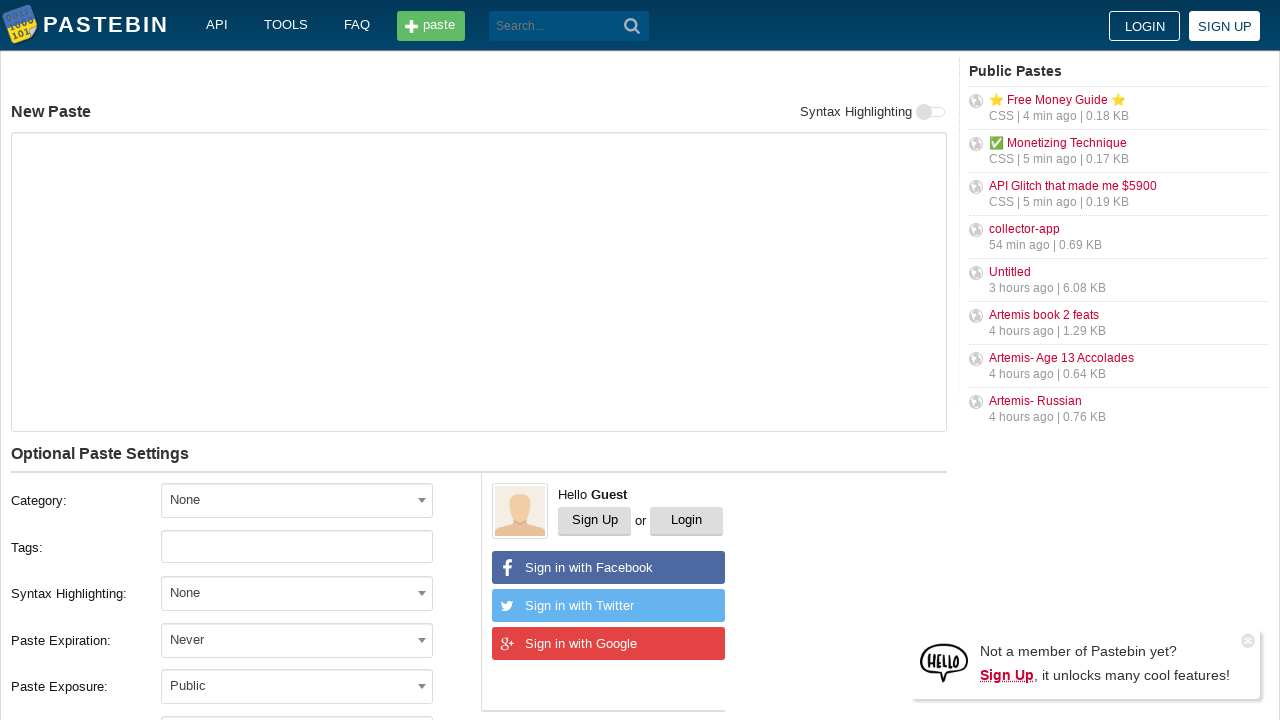

Filled code content field with Bash script on #postform-text
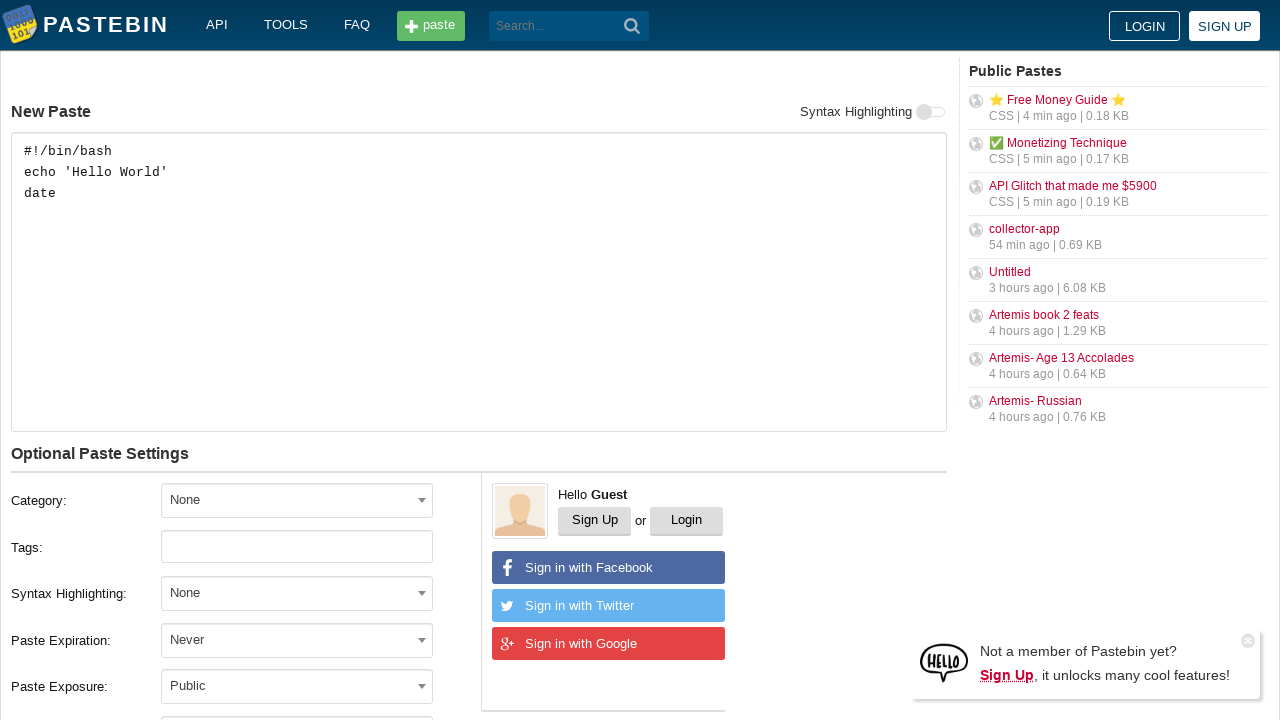

Clicked expiration dropdown at (297, 640) on #select2-postform-expiration-container
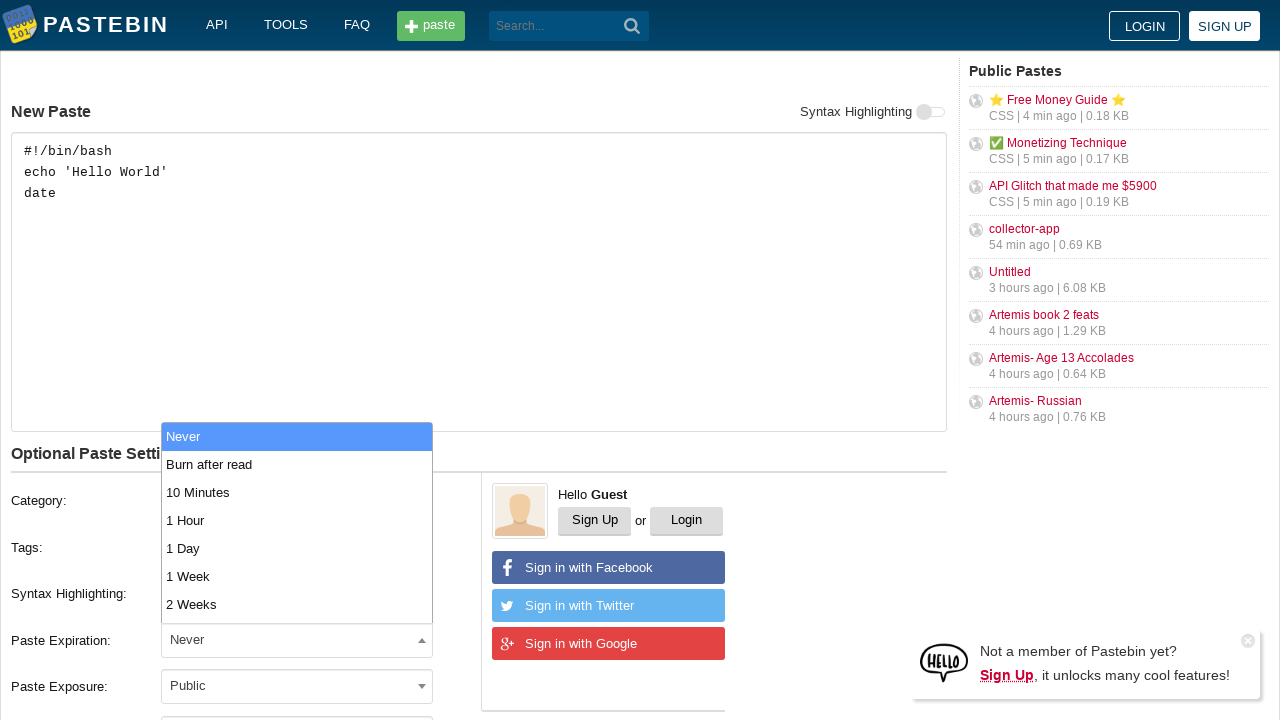

Selected 10 Minutes expiration option at (297, 492) on xpath=//li[@class='select2-results__option'][text()='10 Minutes']
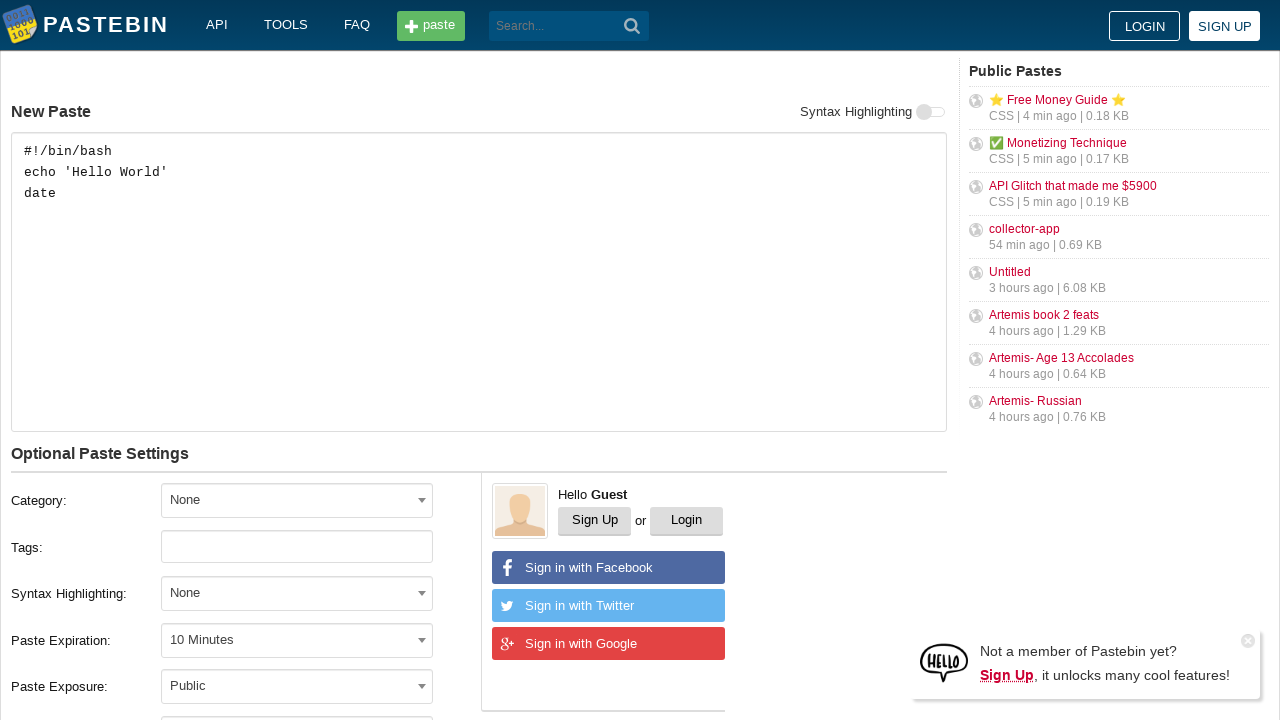

Filled paste title with 'Test Bash Script' on #postform-name
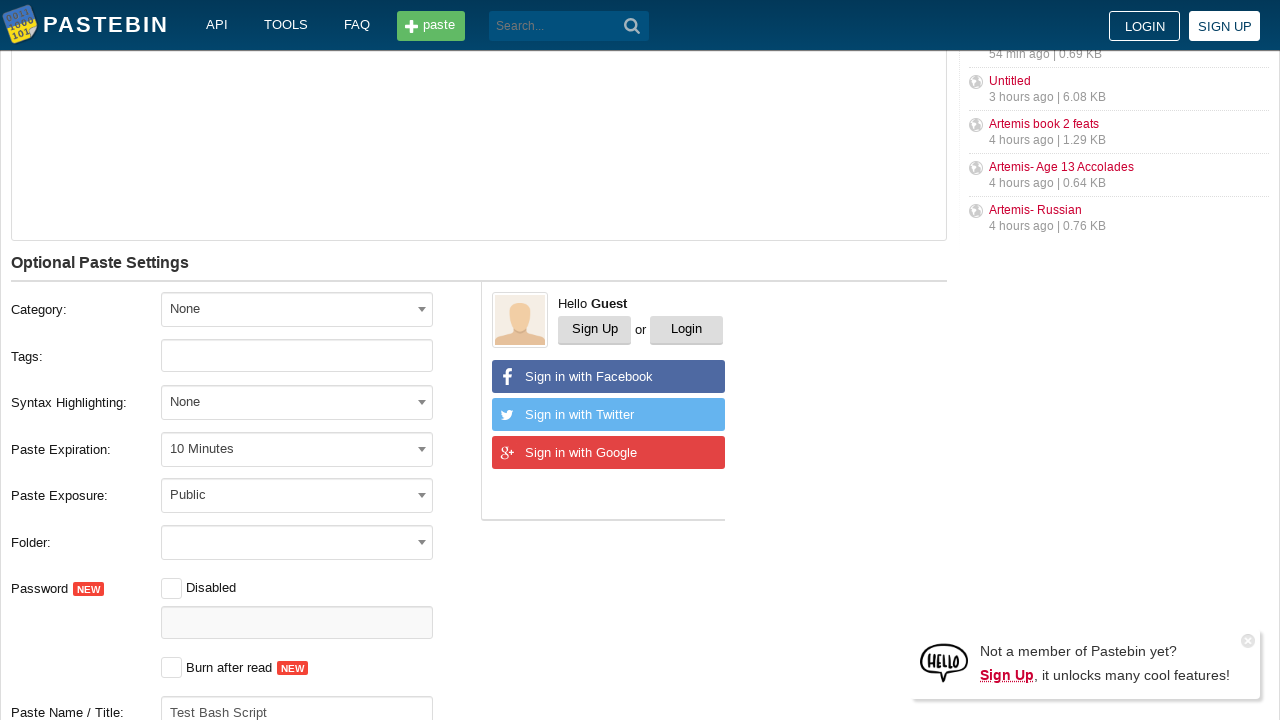

Clicked syntax highlighting dropdown at (297, 402) on #select2-postform-format-container
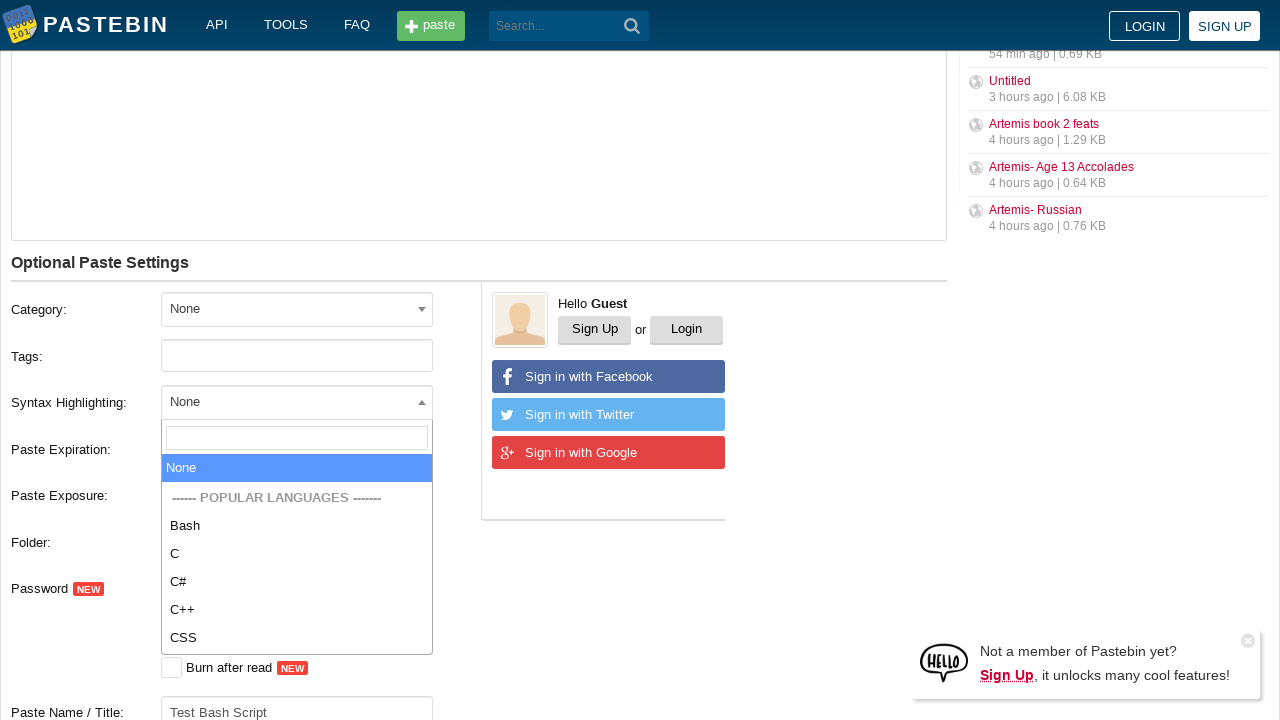

Selected Bash syntax highlighting at (297, 526) on xpath=//li[@class='select2-results__option'][text()='Bash']
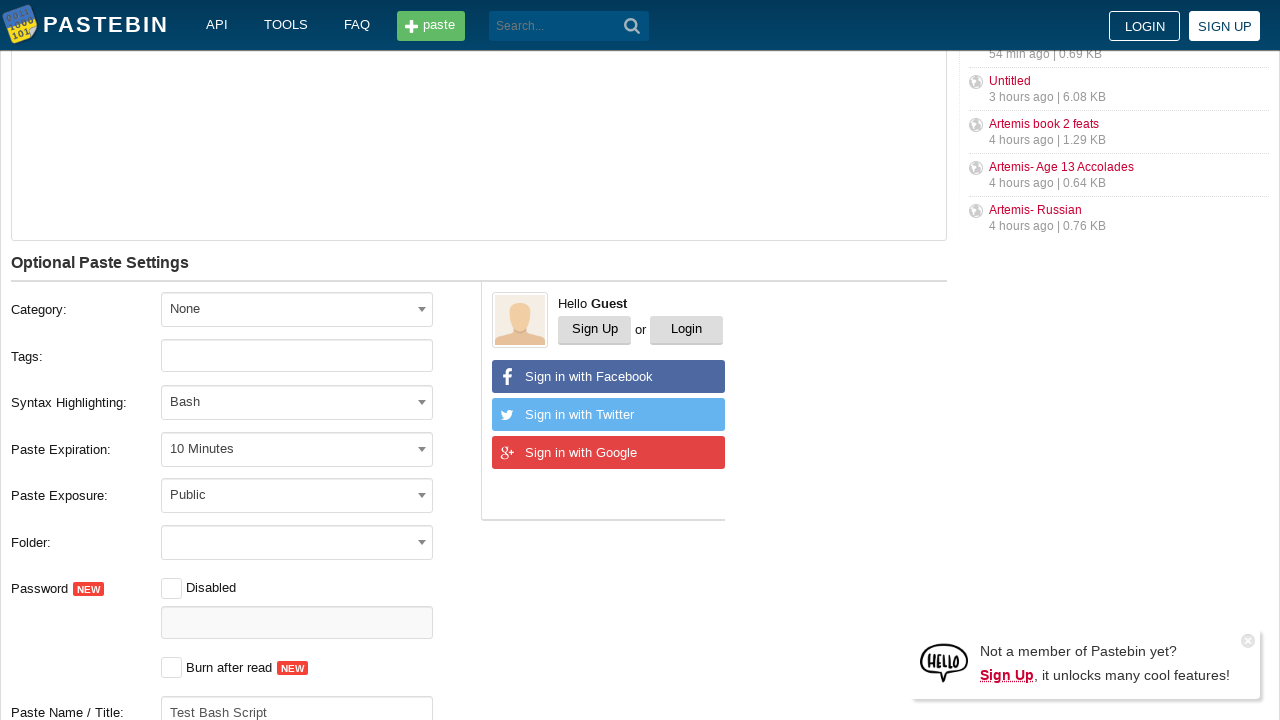

Clicked submit button to create paste at (632, 26) on button[type='submit']
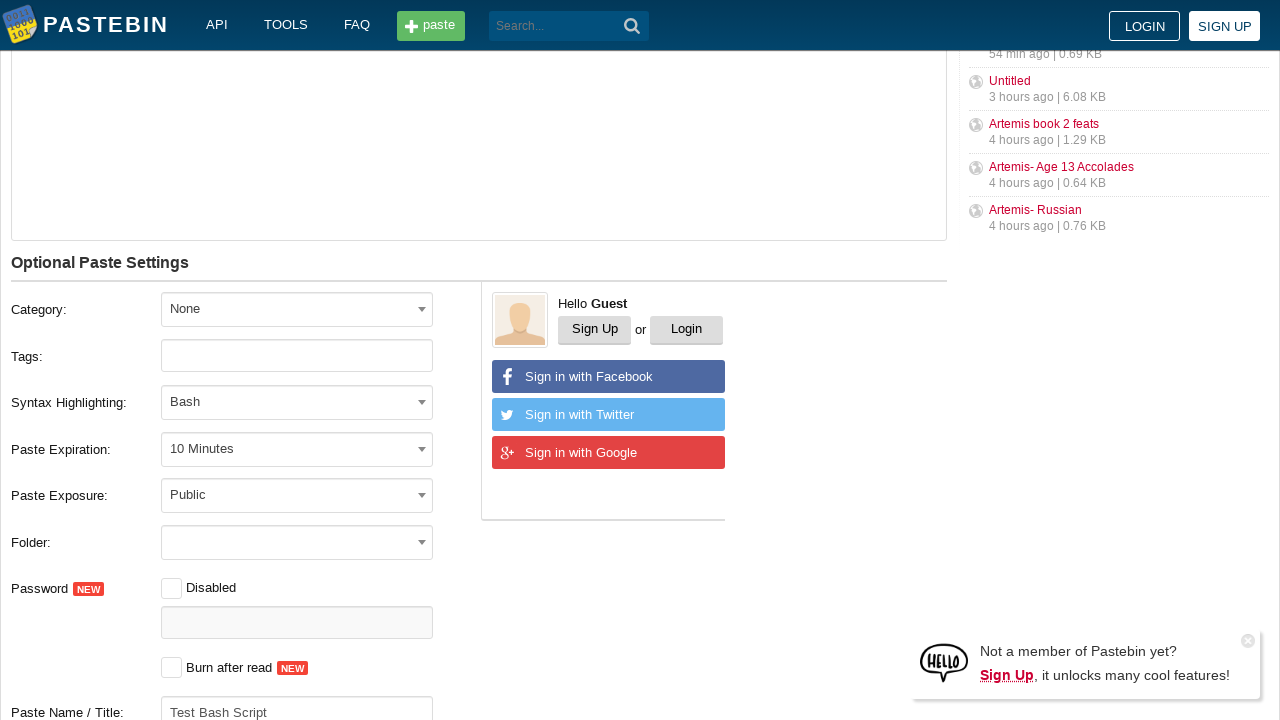

Paste successfully created and result page loaded
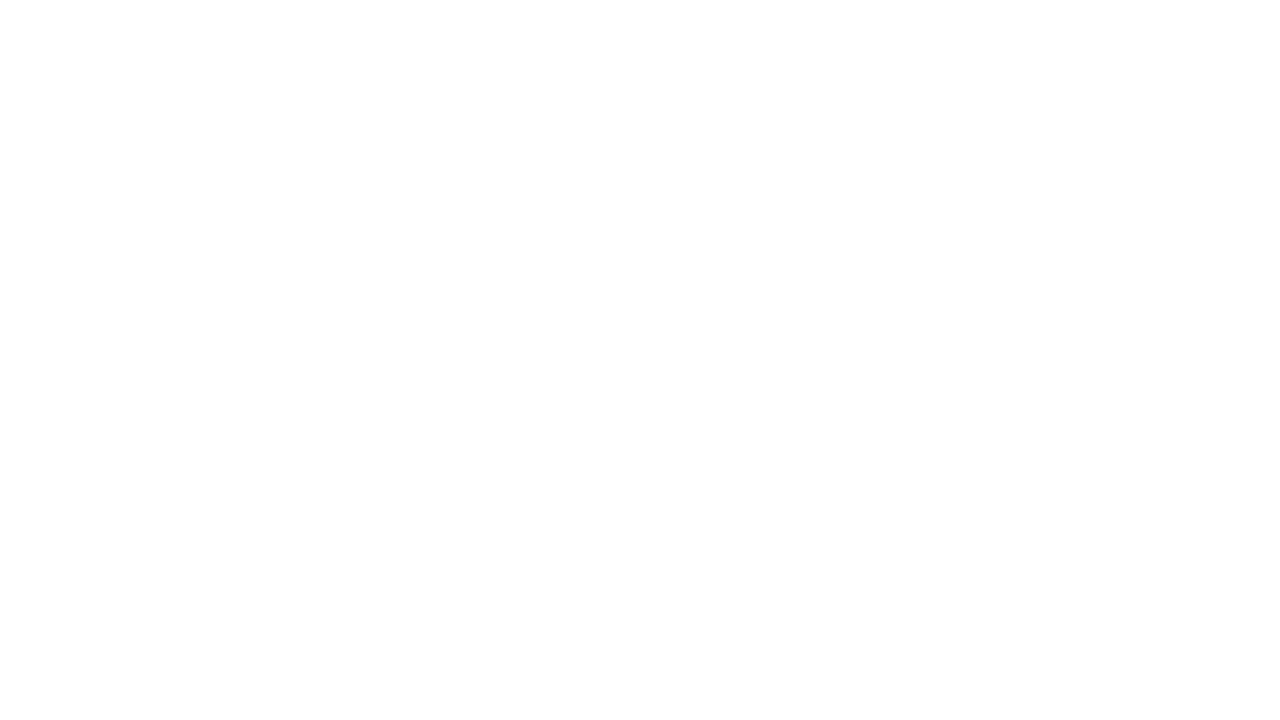

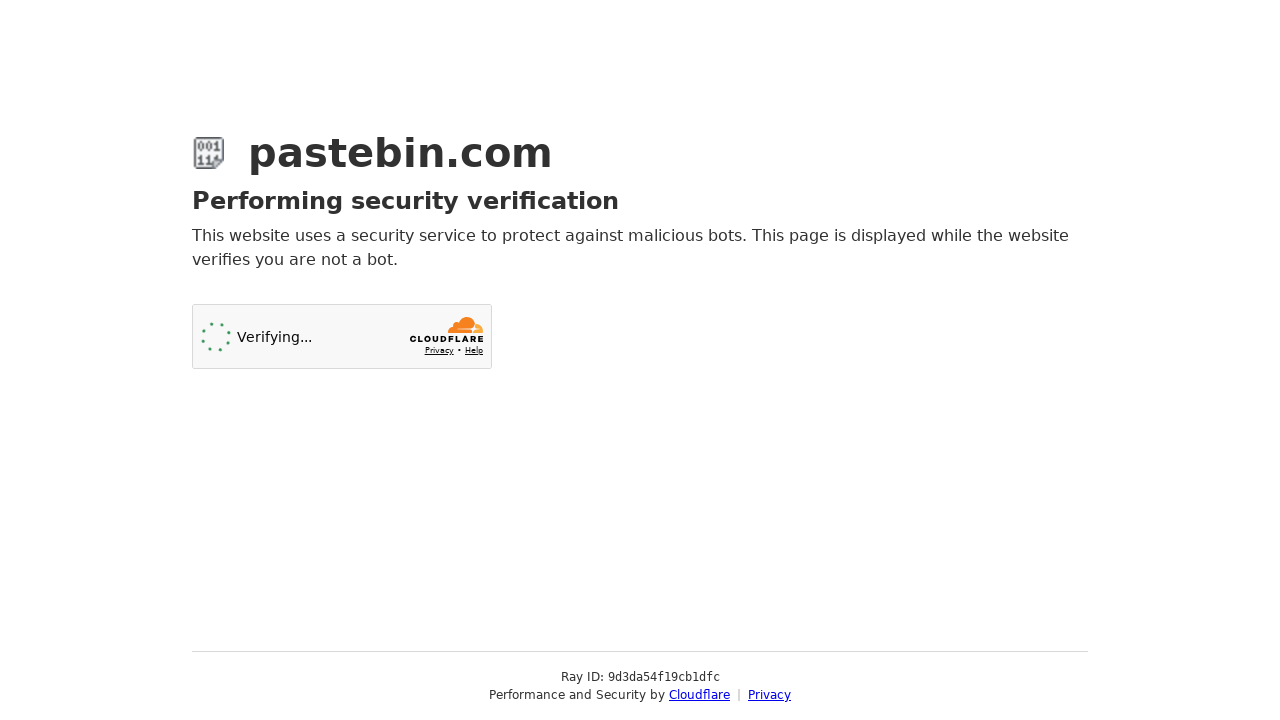